Tests PWA offline functionality by loading the page, waiting for service worker activation, then simulating offline mode to verify cached content is accessible.

Starting URL: https://xyuan.chat

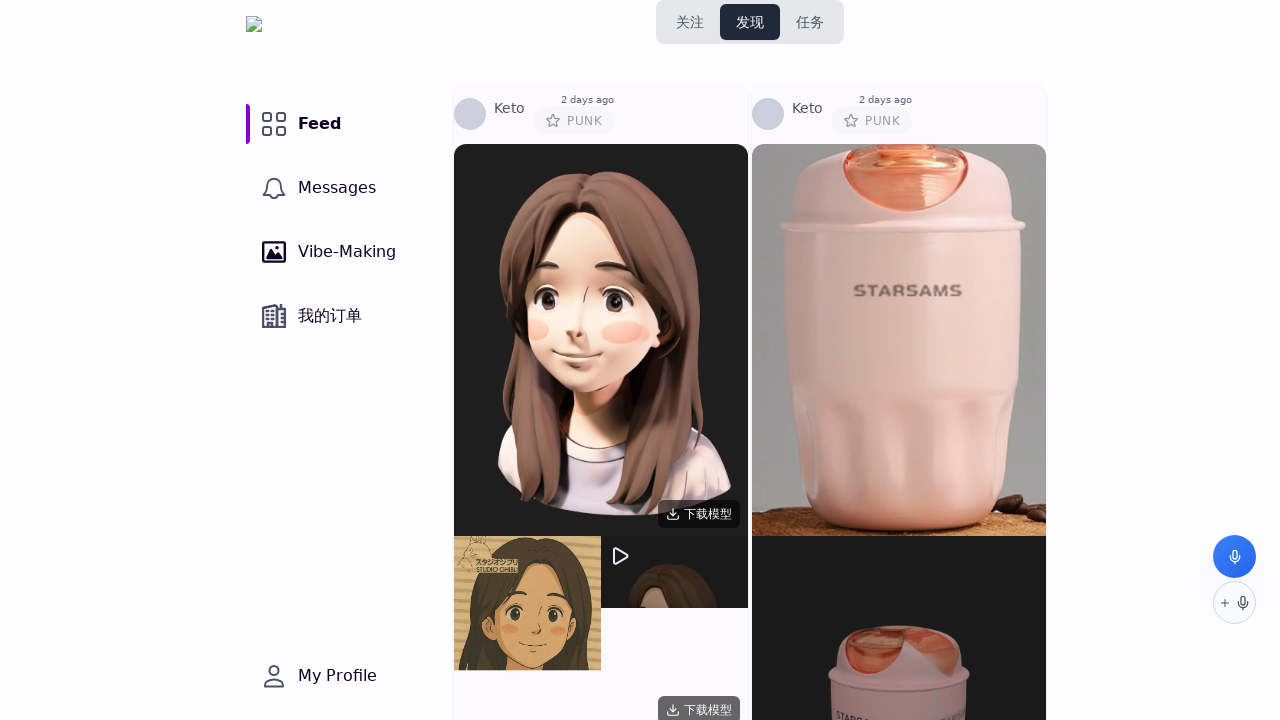

Page loaded and DOM content ready
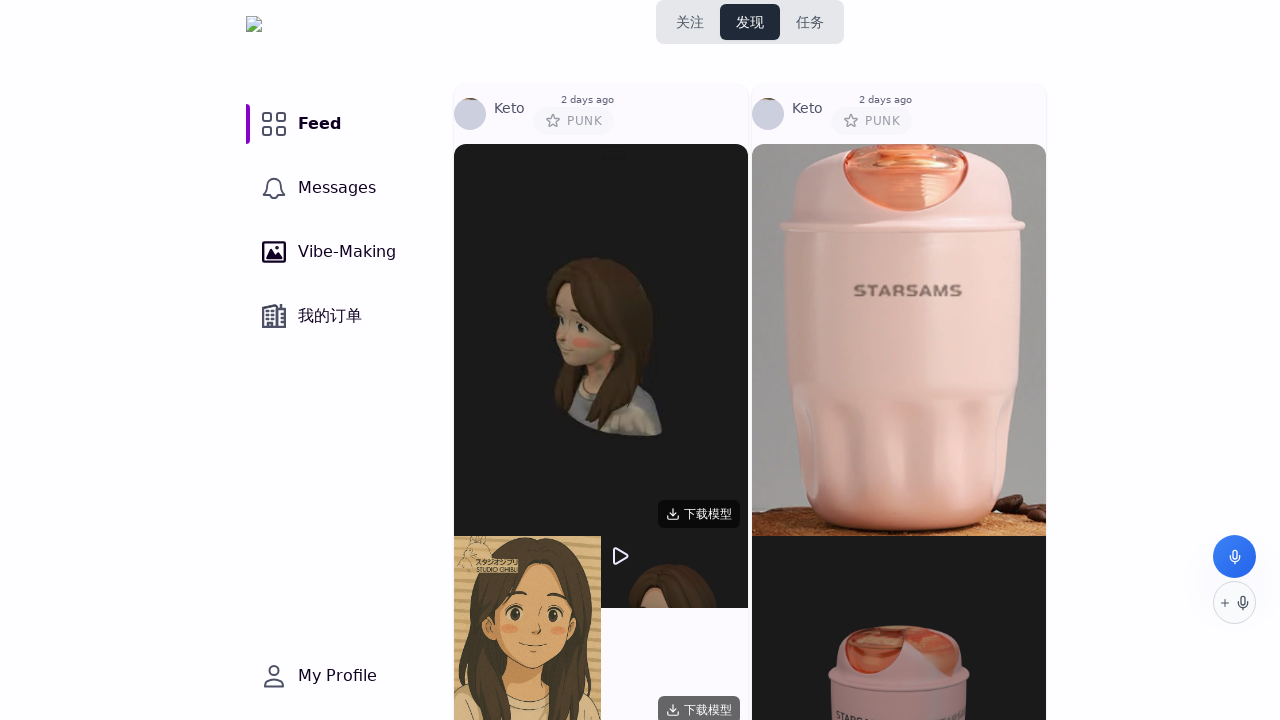

Waited 5 seconds for service worker activation
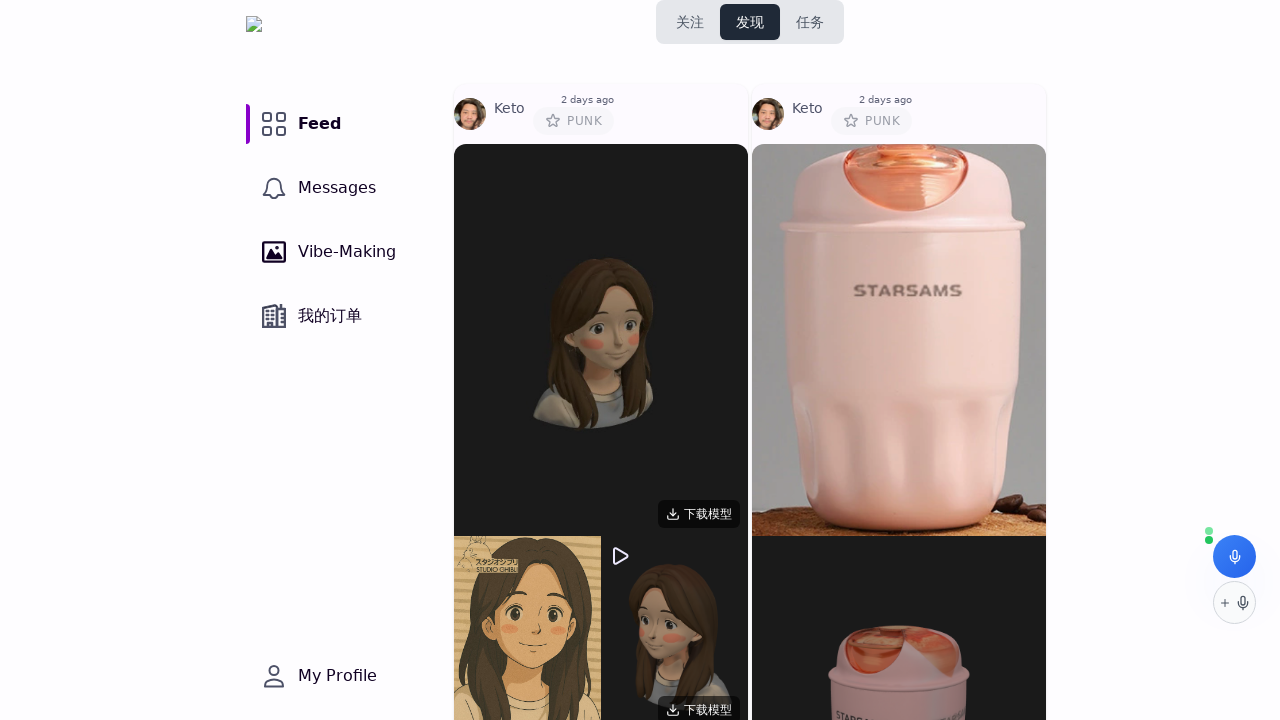

Checked service worker status: {'hasRegistration': False, 'isActive': False}
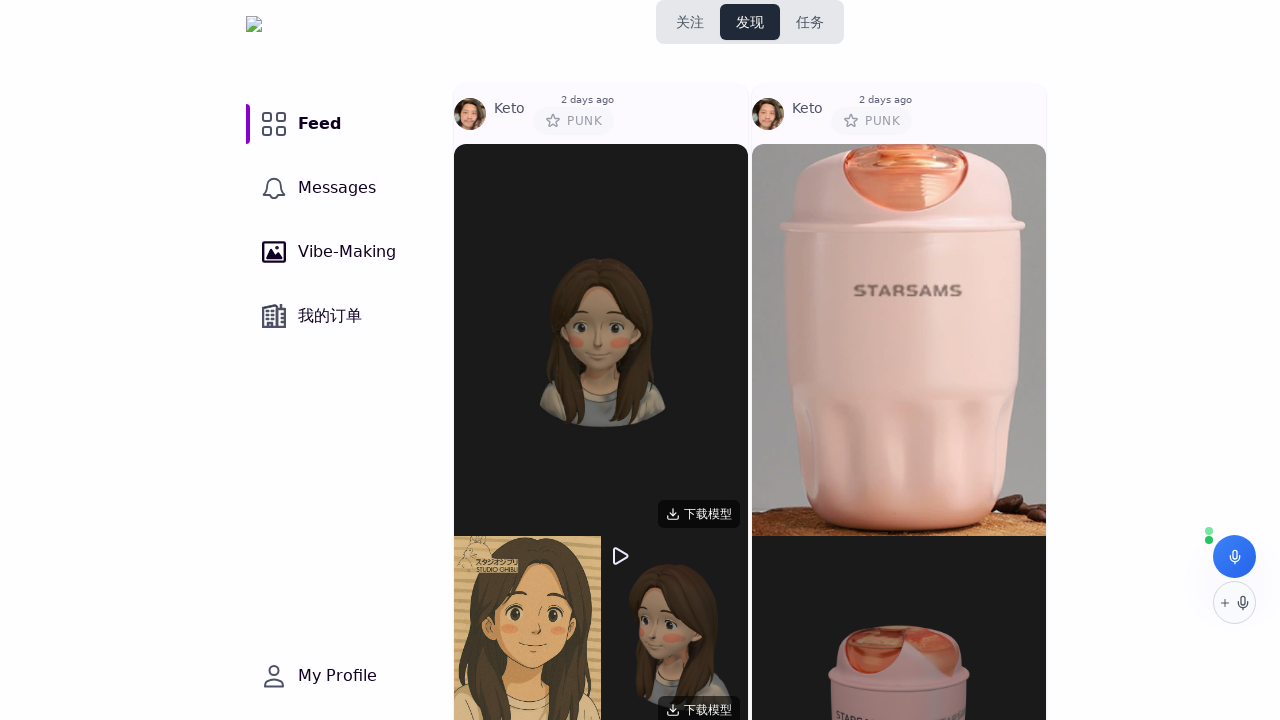

Set browser context to offline mode
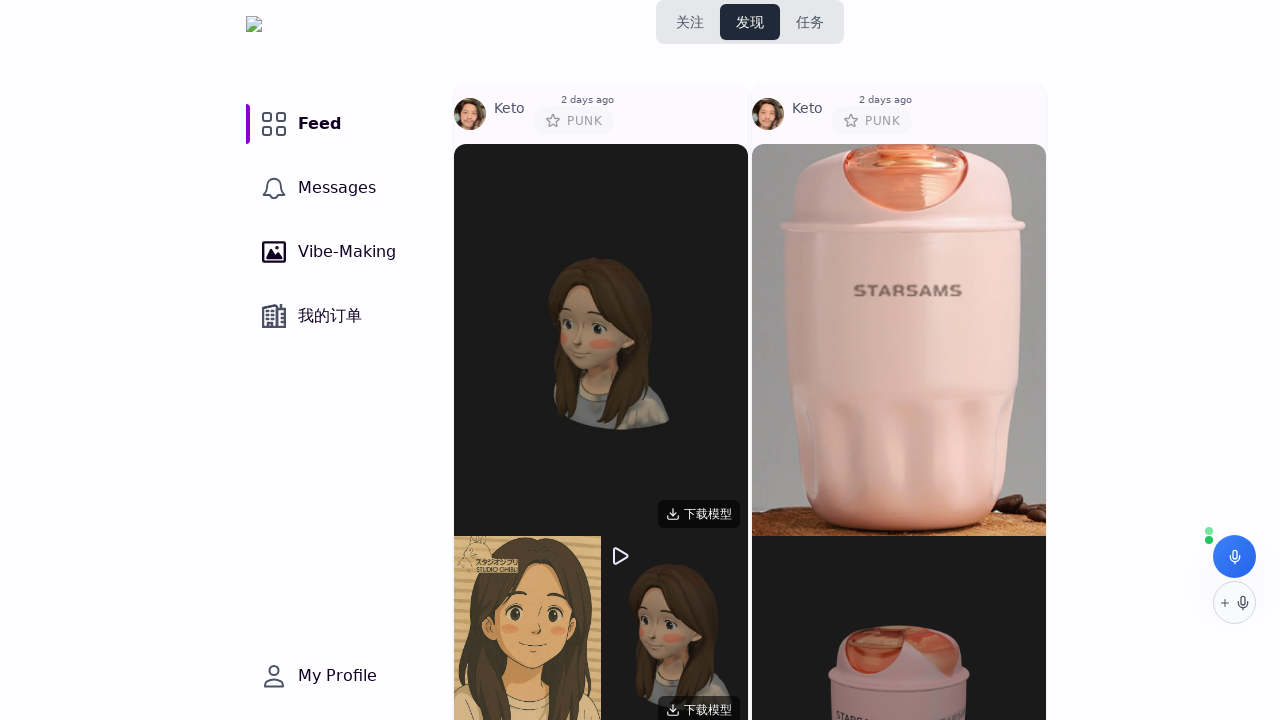

Exception occurred while attempting offline navigation
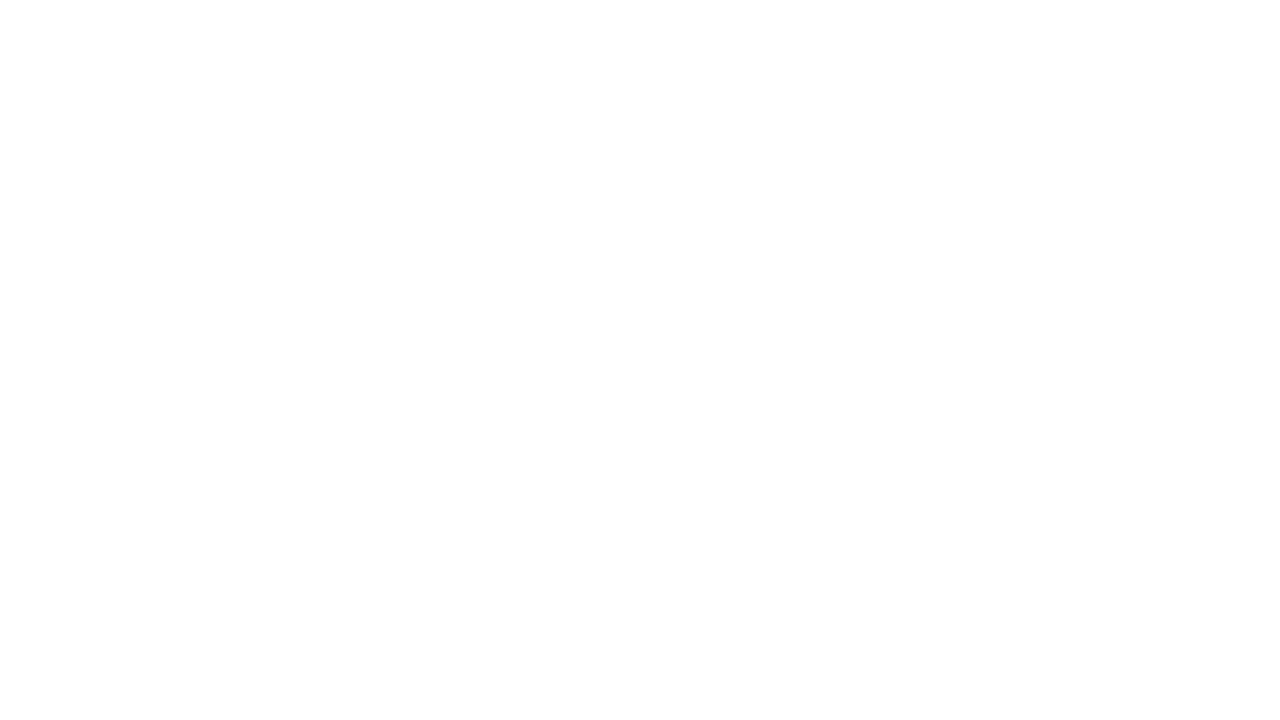

Restored online mode
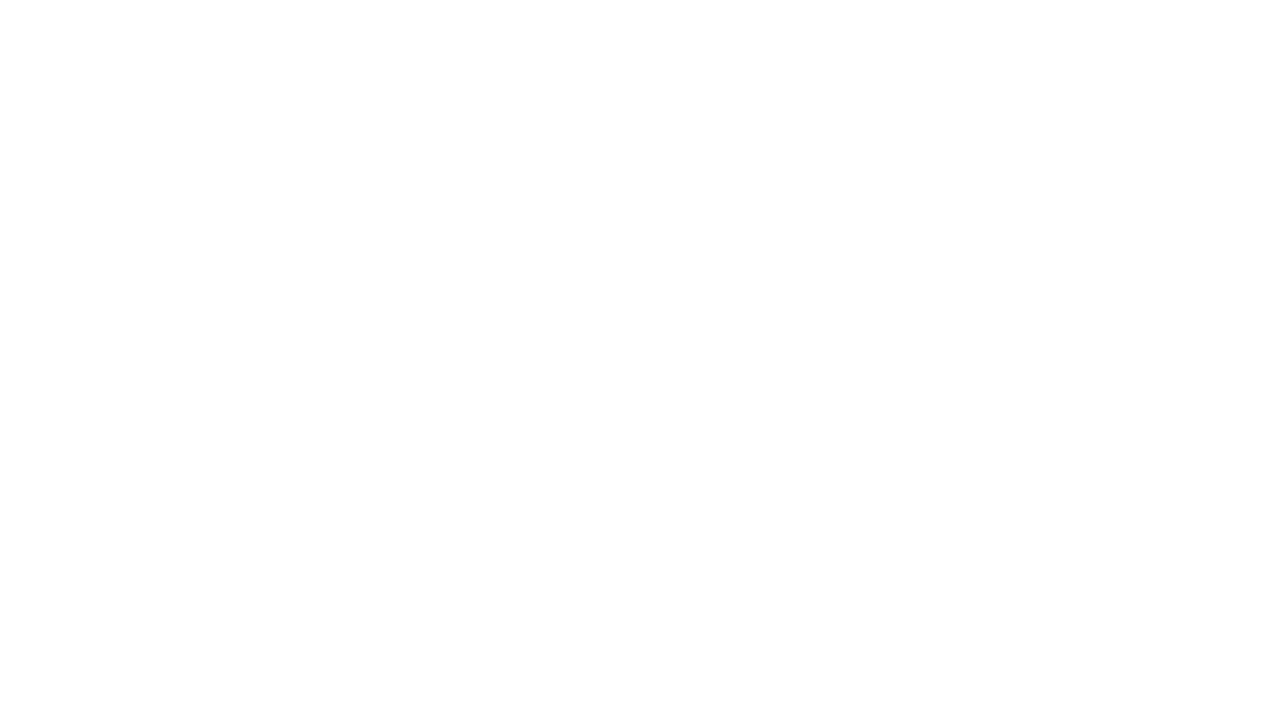

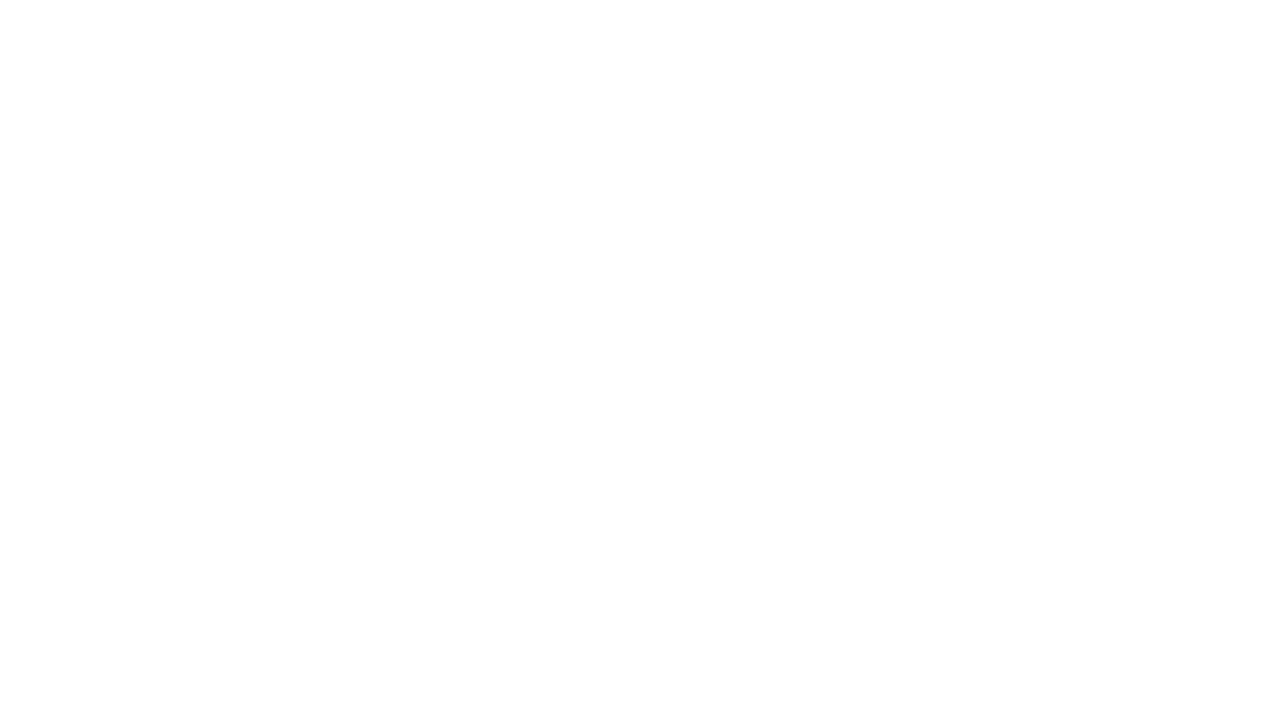